Tests login failure with wrong password on a sample testing playground app and verifies error message

Starting URL: http://www.uitestingplayground.com/sampleapp

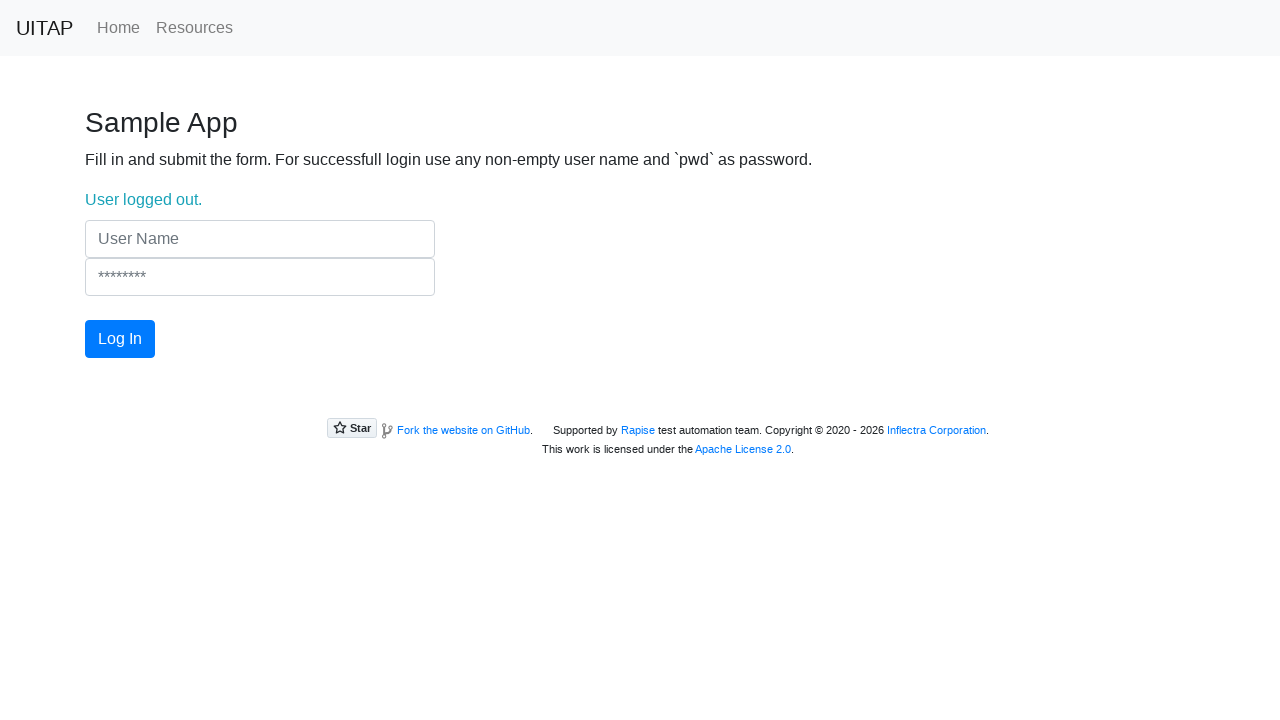

Filled username field with 'Gojo' on input[type="text"]
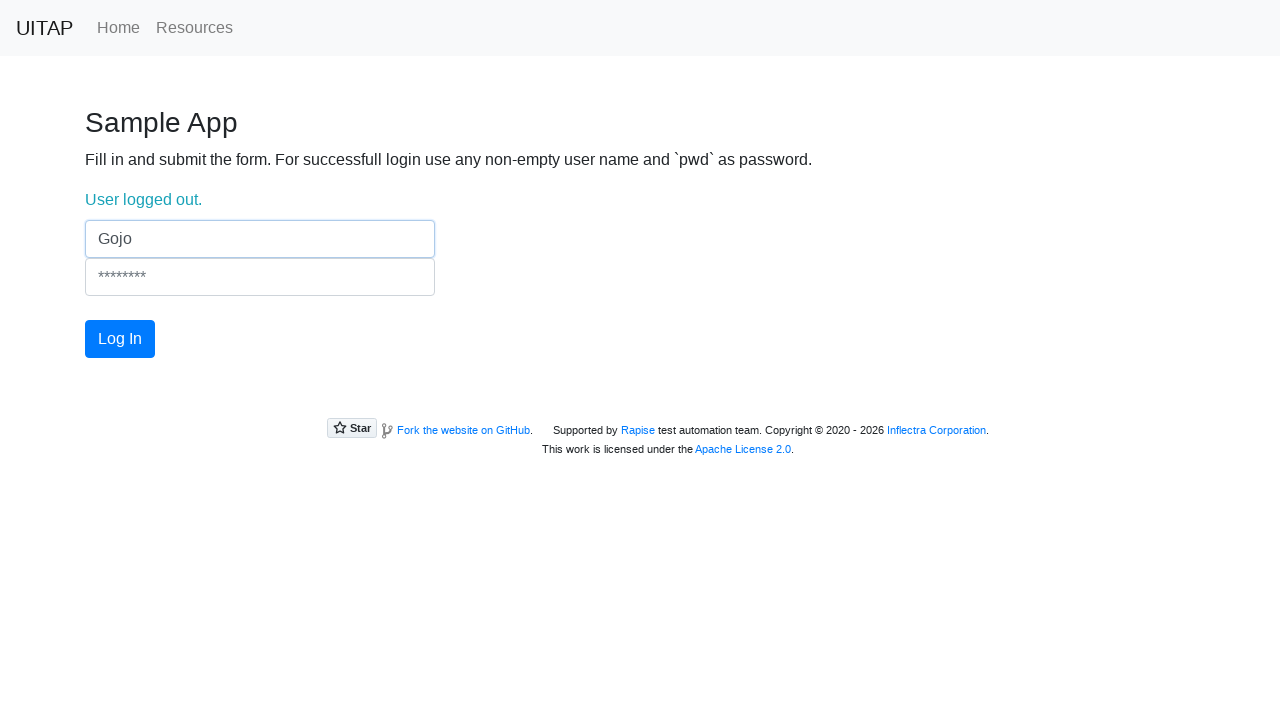

Filled password field with wrong password 'WrongPass' on input[type="password"]
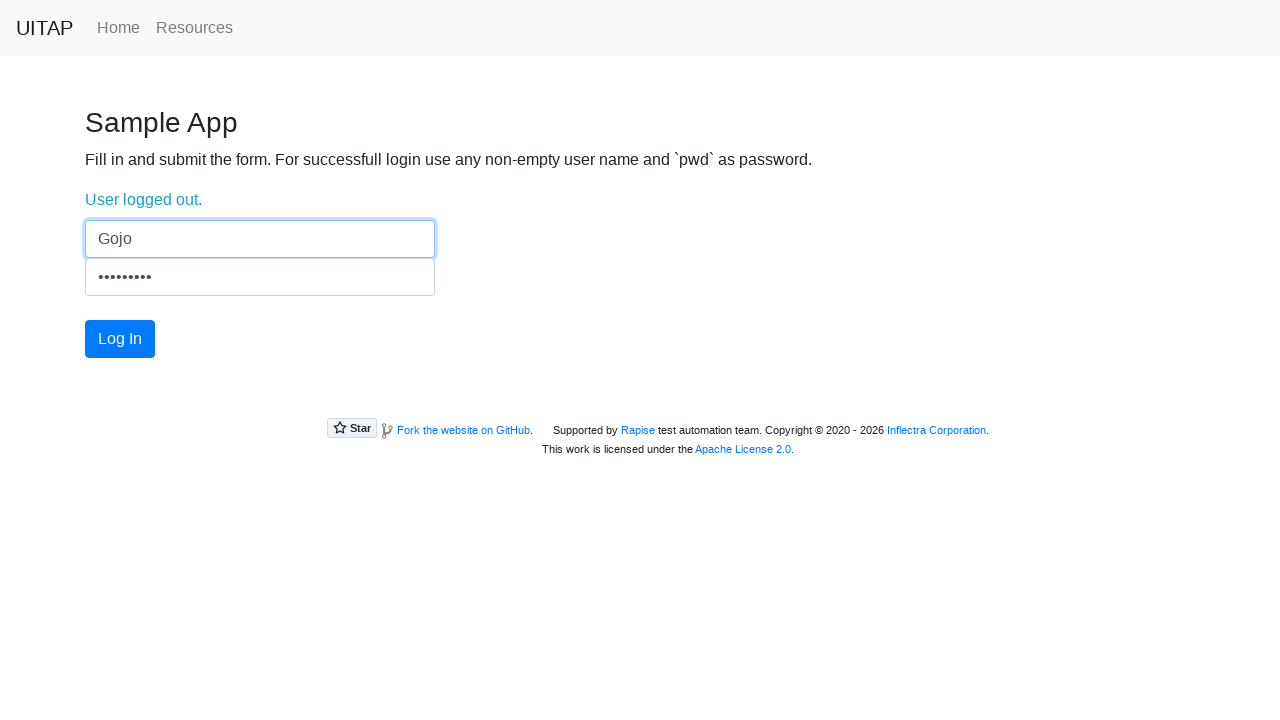

Clicked login button at (120, 339) on #login
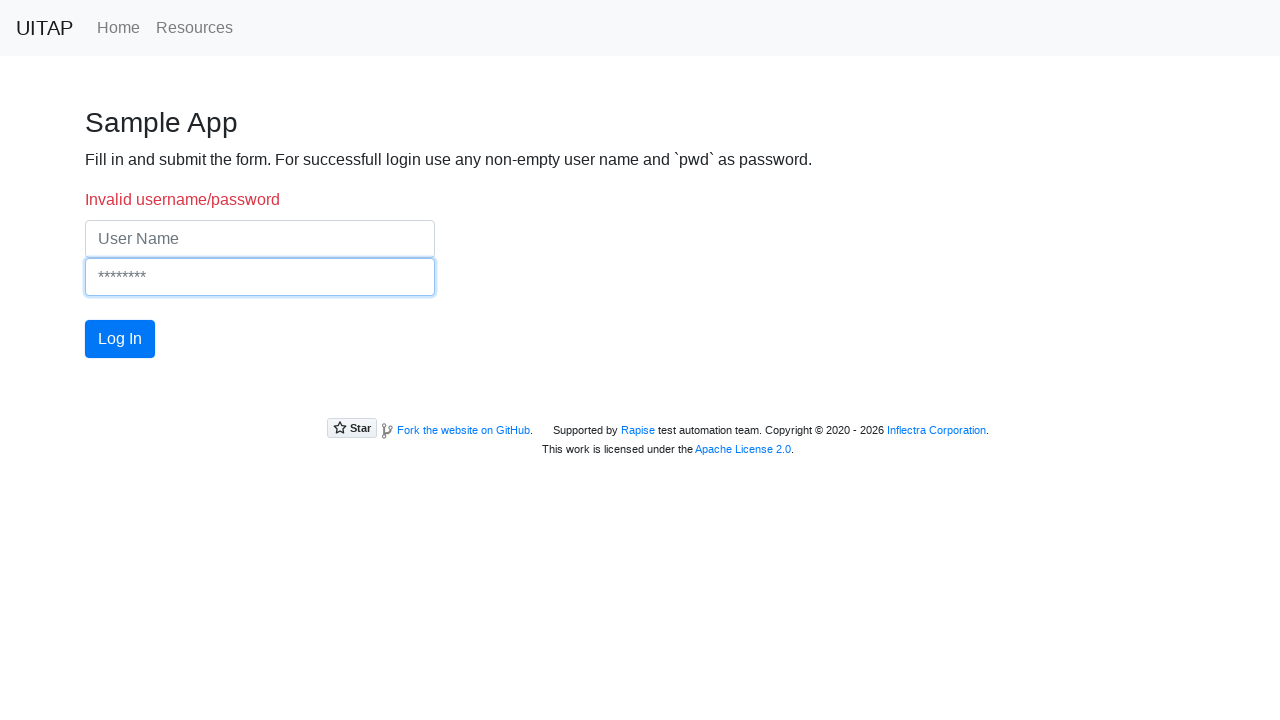

Error message appeared on login status element
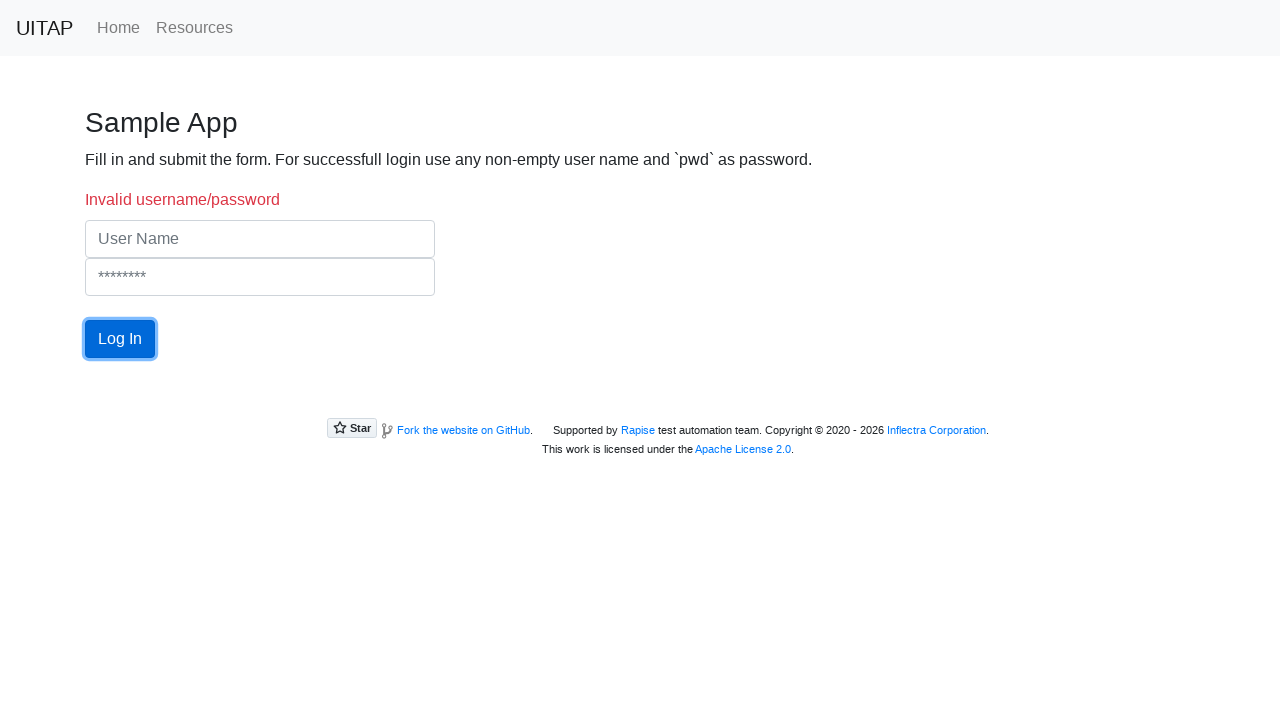

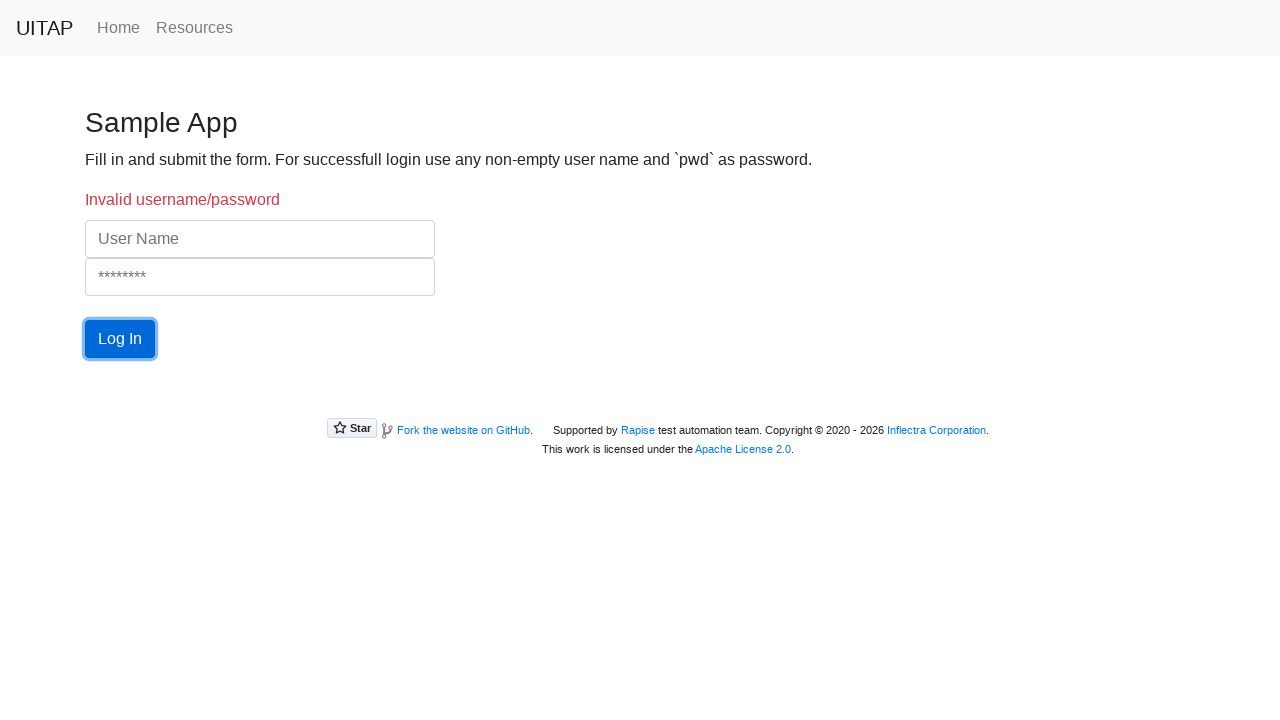